Tests login form validation by attempting to submit with blank username and password fields, verifying that an appropriate error message is displayed

Starting URL: https://www.saucedemo.com/

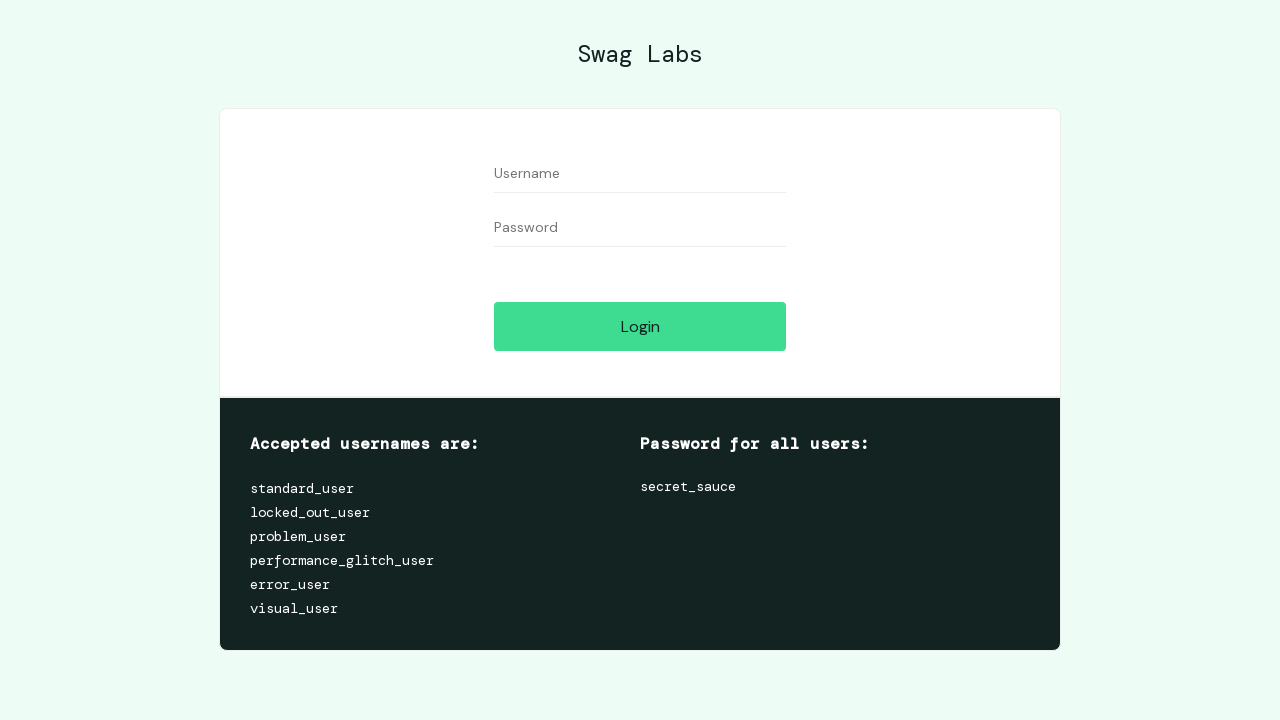

Navigated to Sauce Demo login page
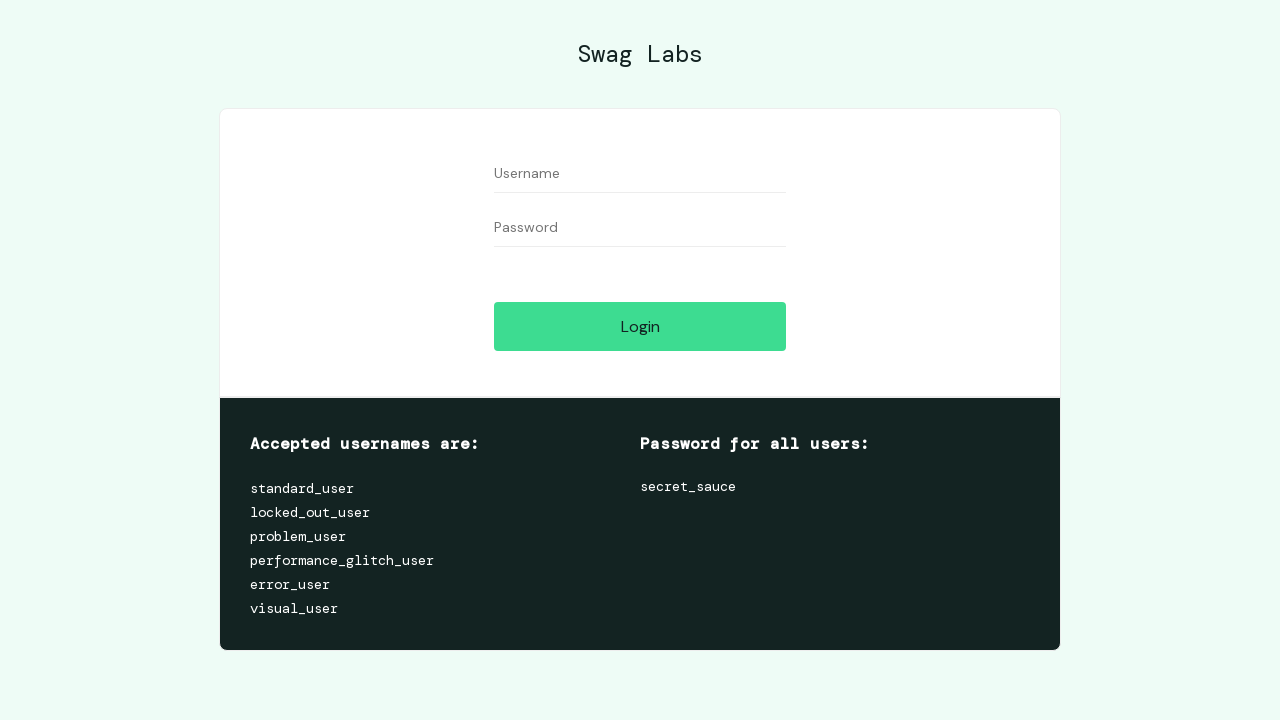

Clicked on username field without entering text at (640, 174) on *[data-test="username"]
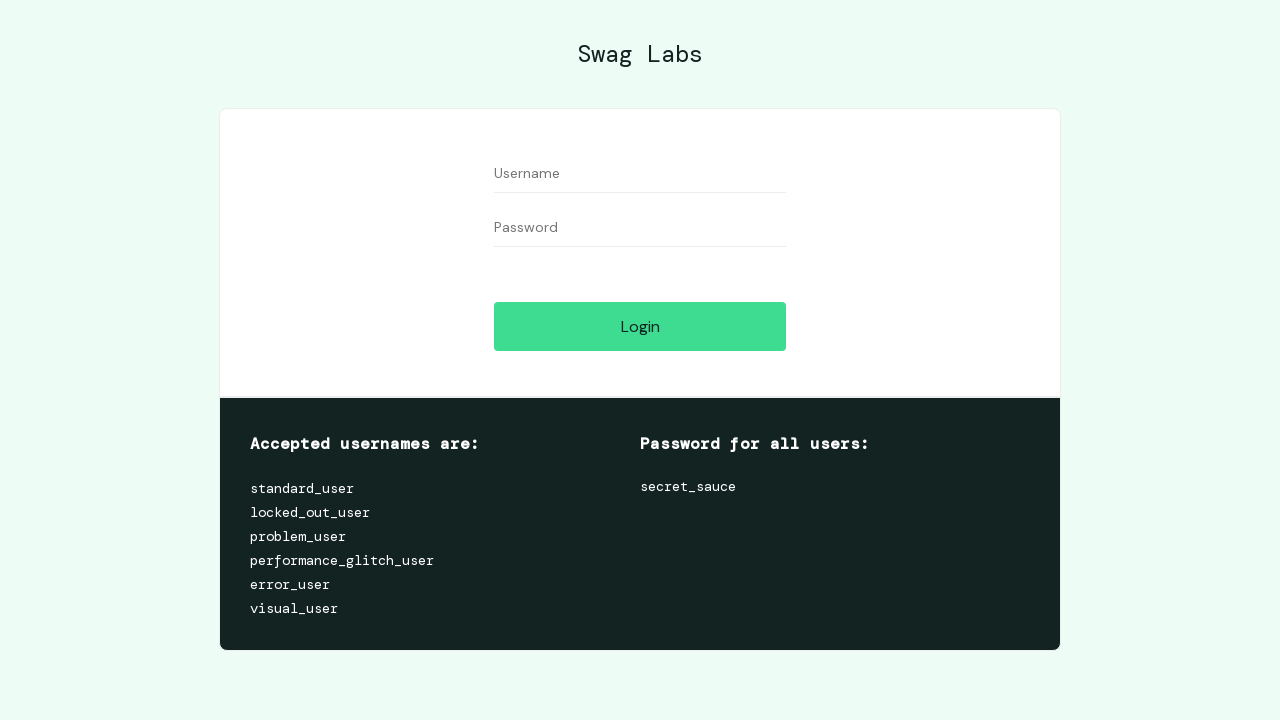

Clicked on password field without entering text at (640, 228) on *[data-test="password"]
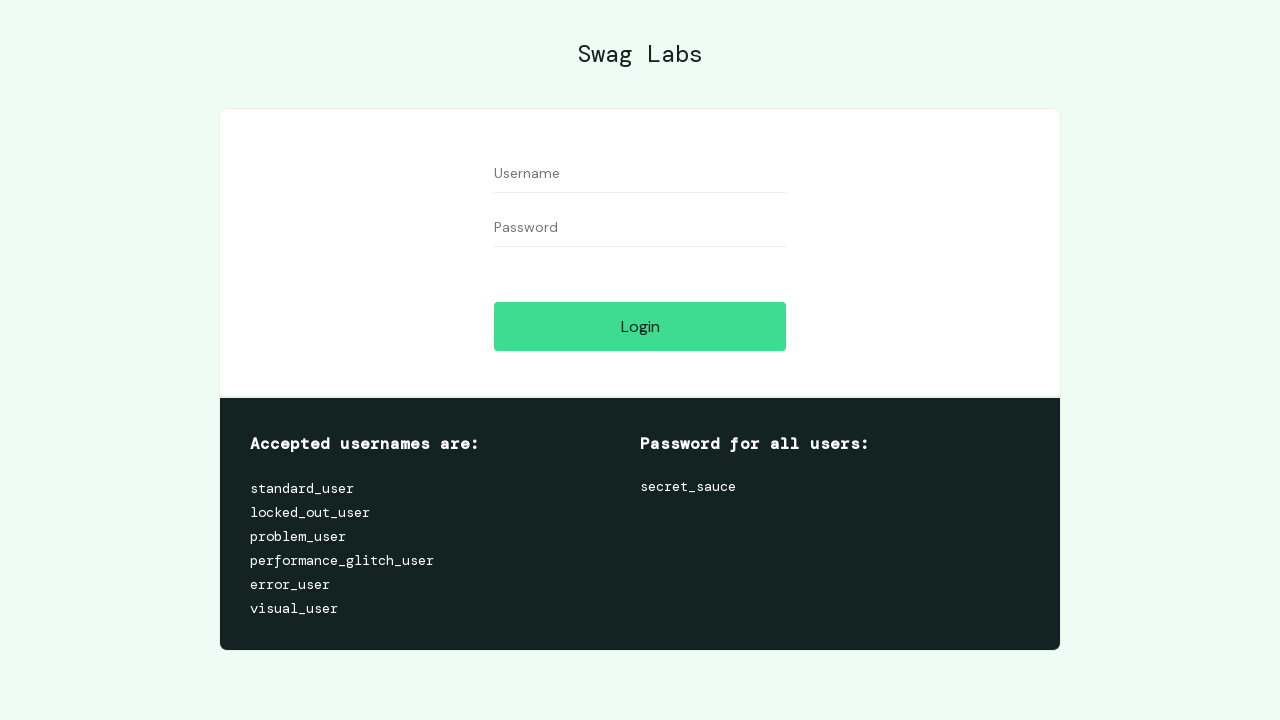

Clicked login button with blank username and password at (640, 326) on *[data-test="login-button"]
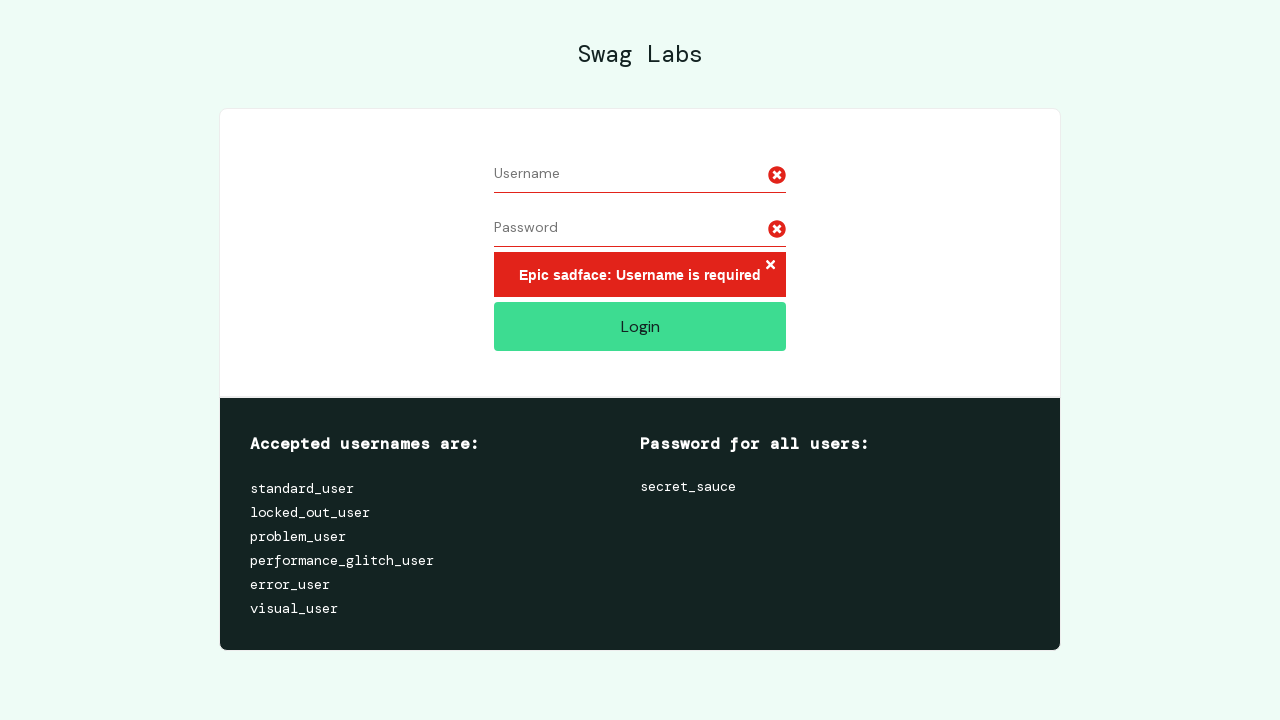

Error message element appeared
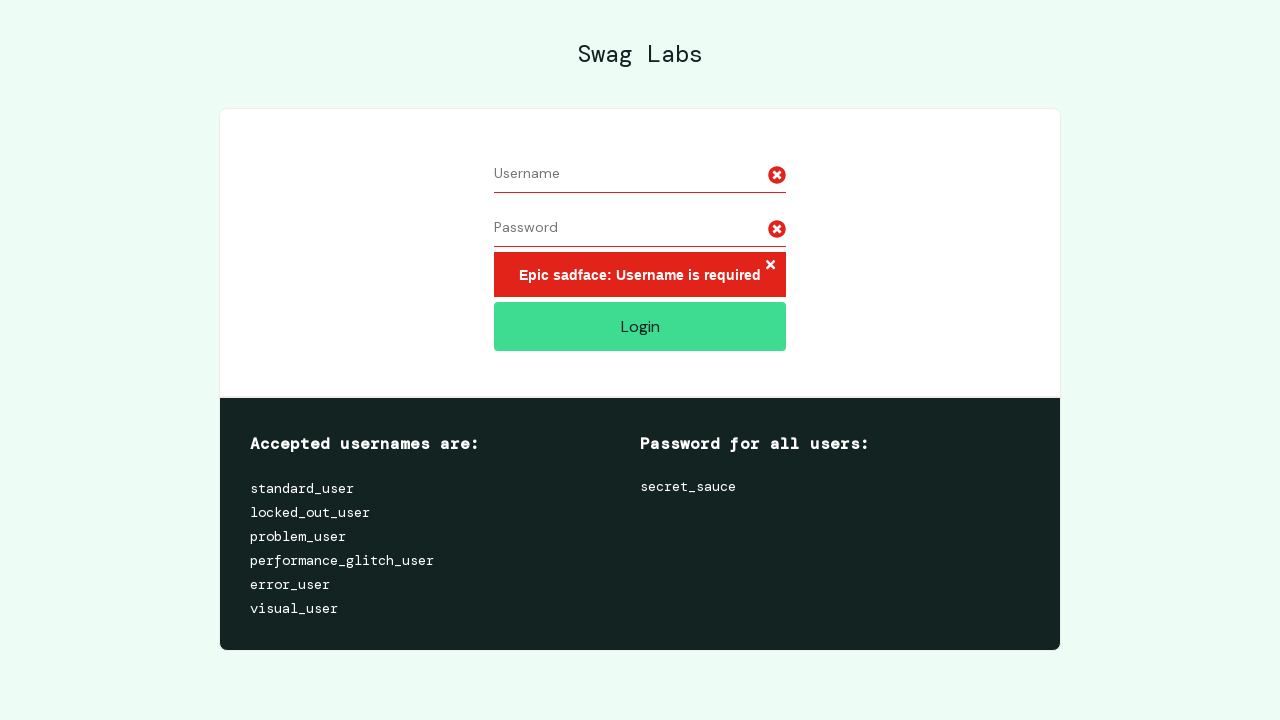

Verified error message displays 'Epic sadface: Username is required'
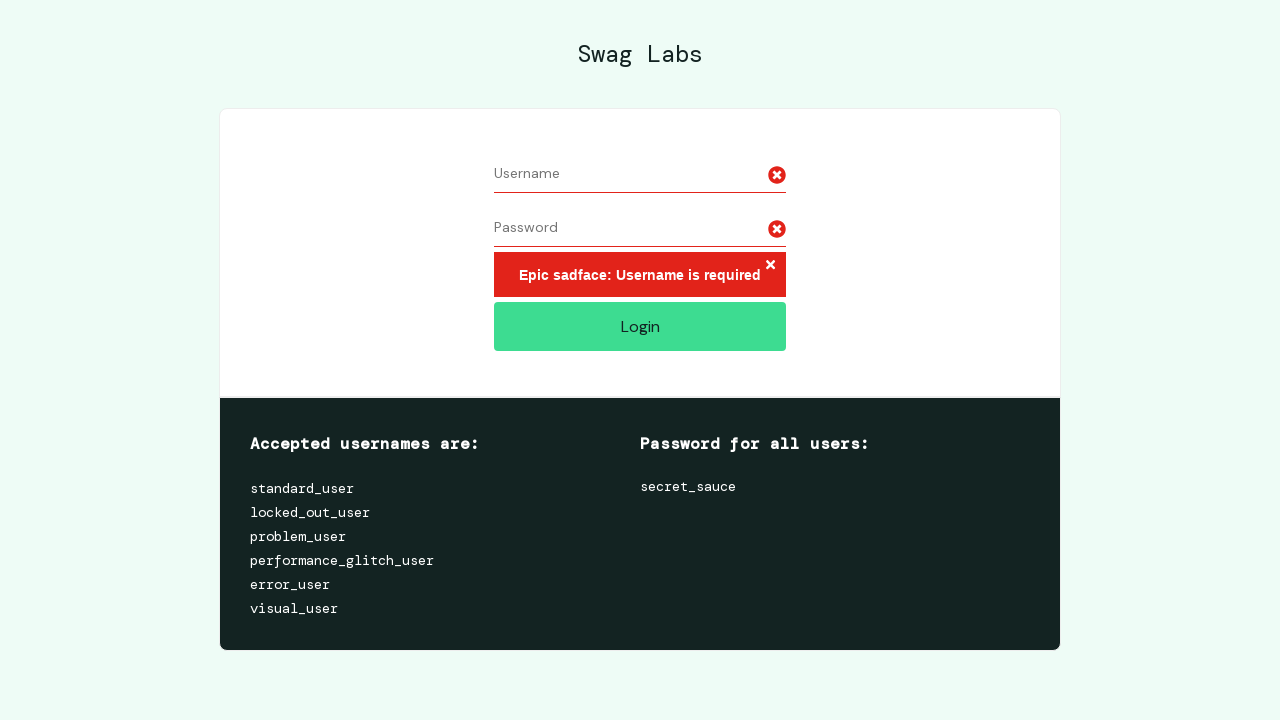

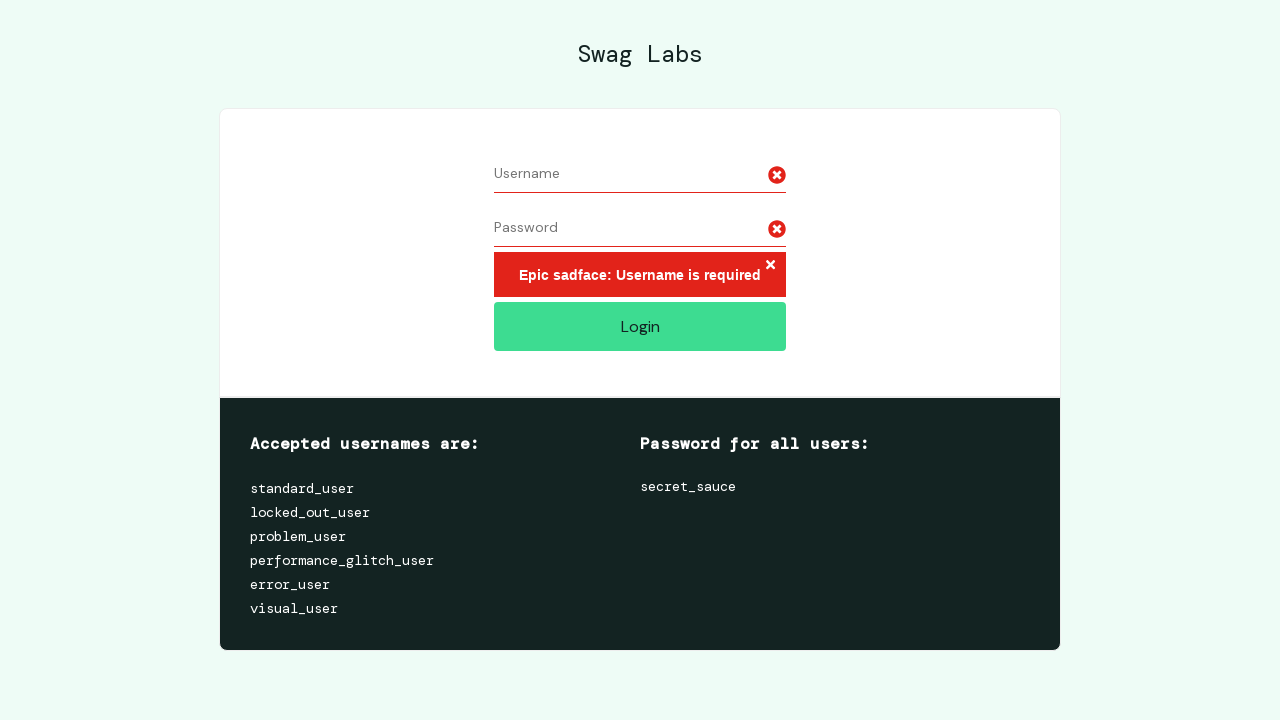